Navigates to the OrangeHRM demo site and verifies the page loads successfully by waiting for the page to be ready

Starting URL: https://opensource-demo.orangehrmlive.com/

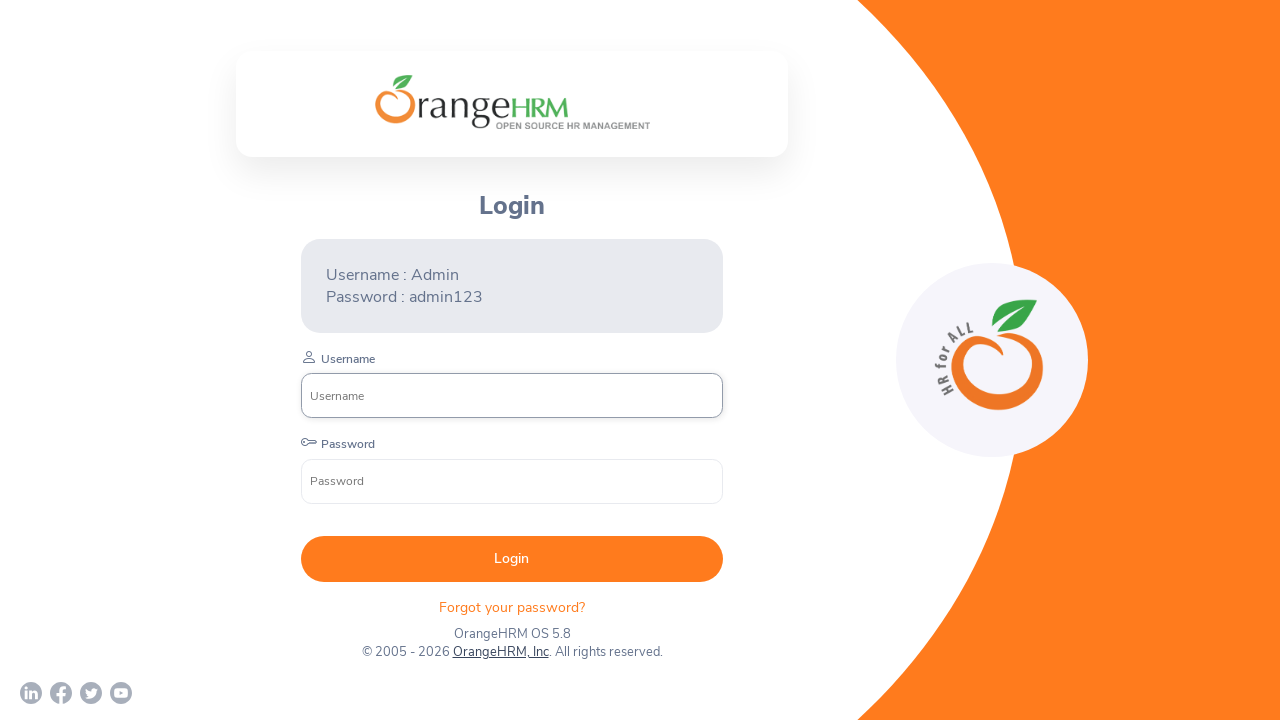

Navigated to OrangeHRM demo site and waited for DOM to be fully loaded
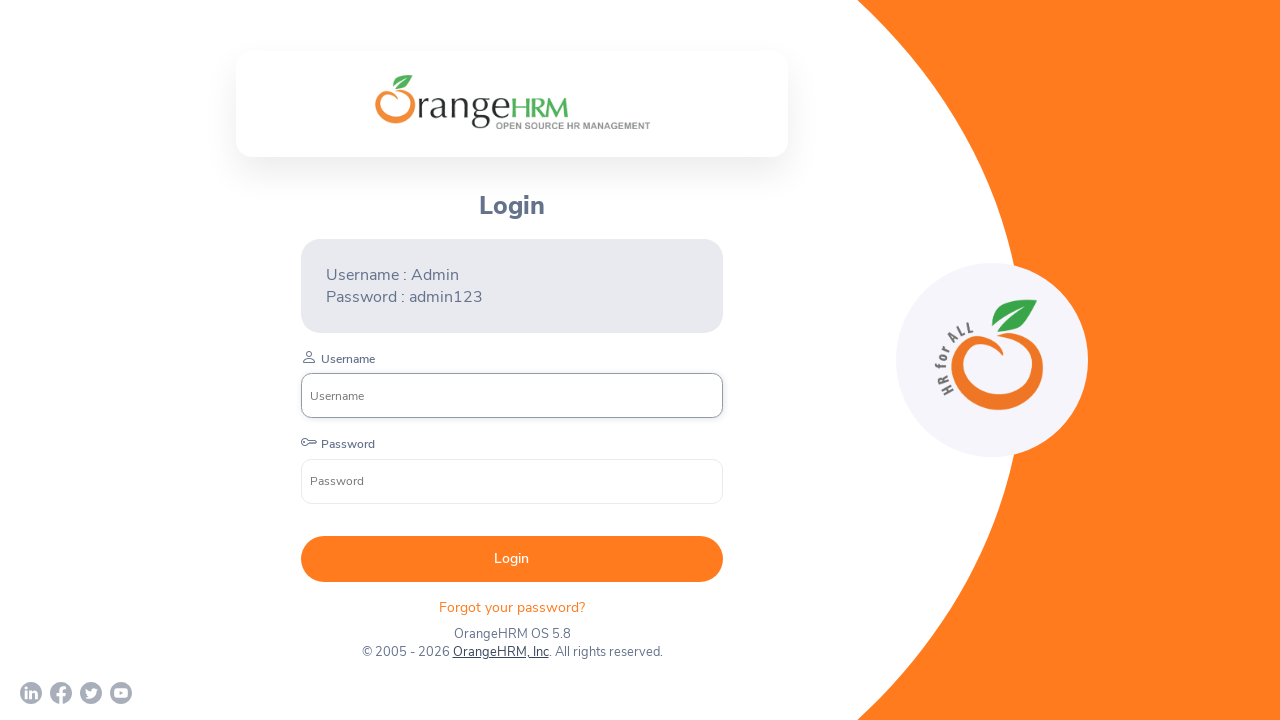

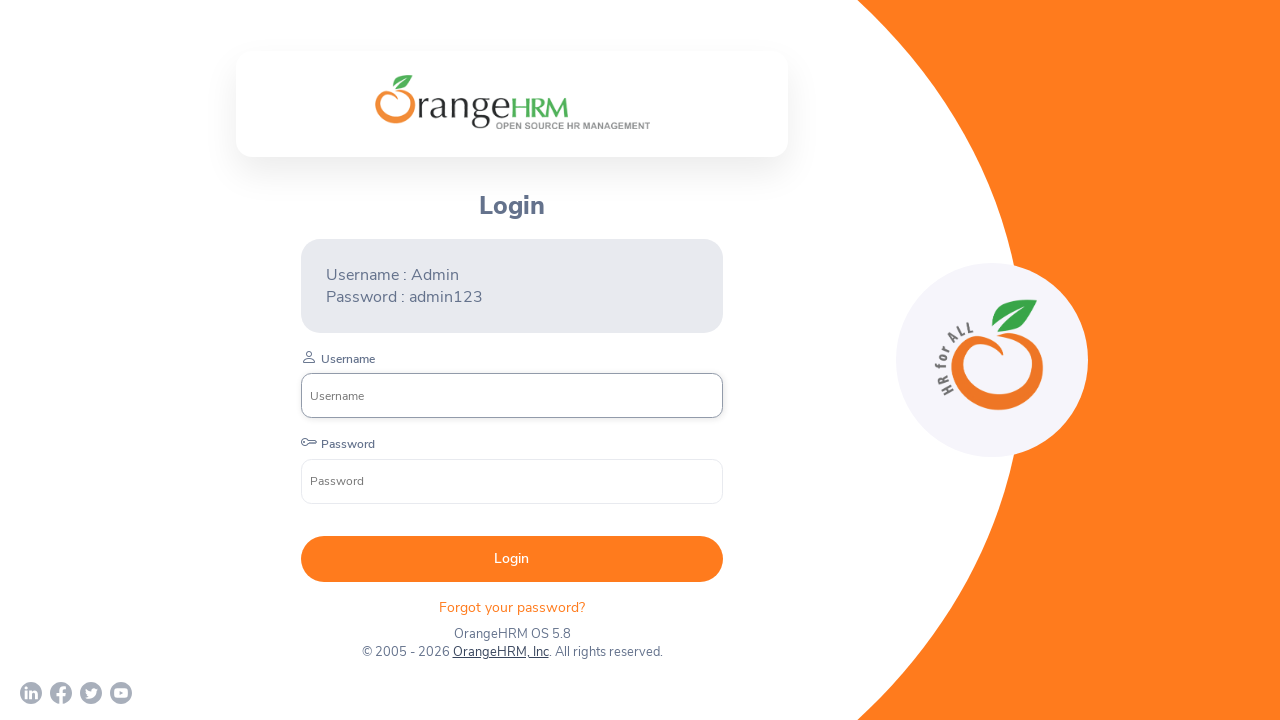